Tests the sample page contact form by filling in a comment/message field to send an email registration

Starting URL: https://www.globalsqa.com/samplepagetest/

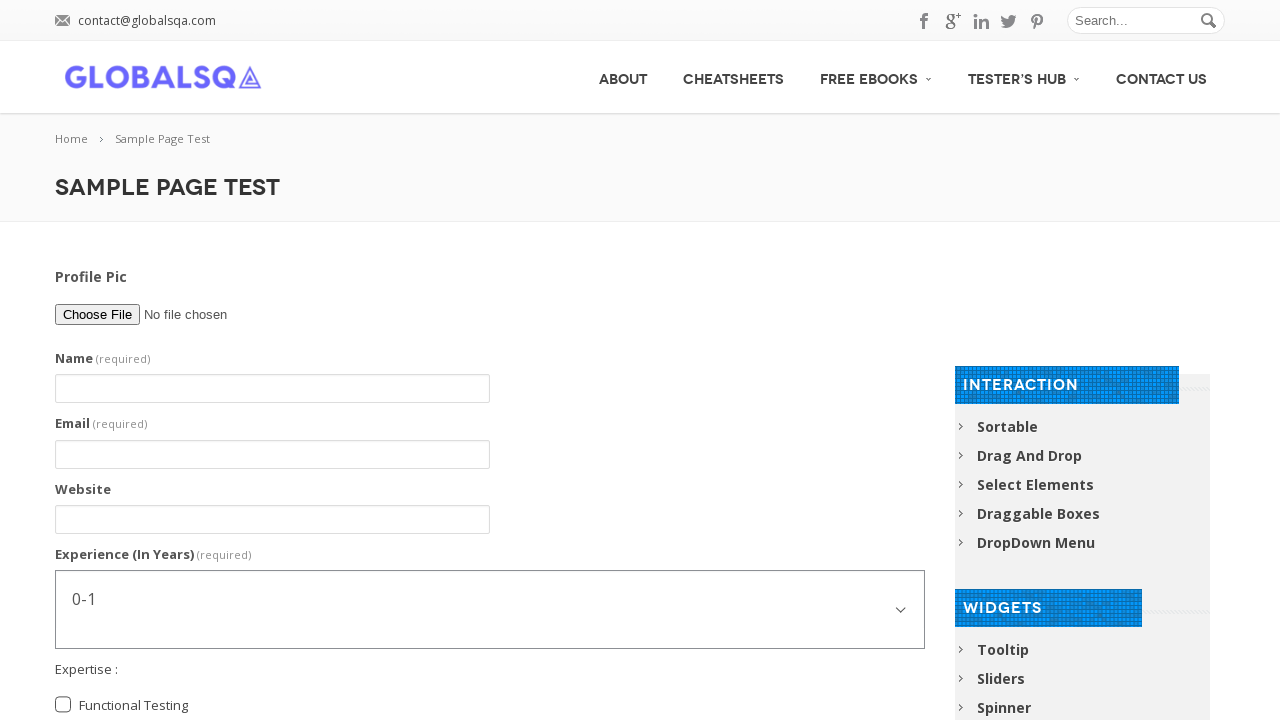

Filled comment/message field with email registration request on #contact-form-comment-g2599-comment
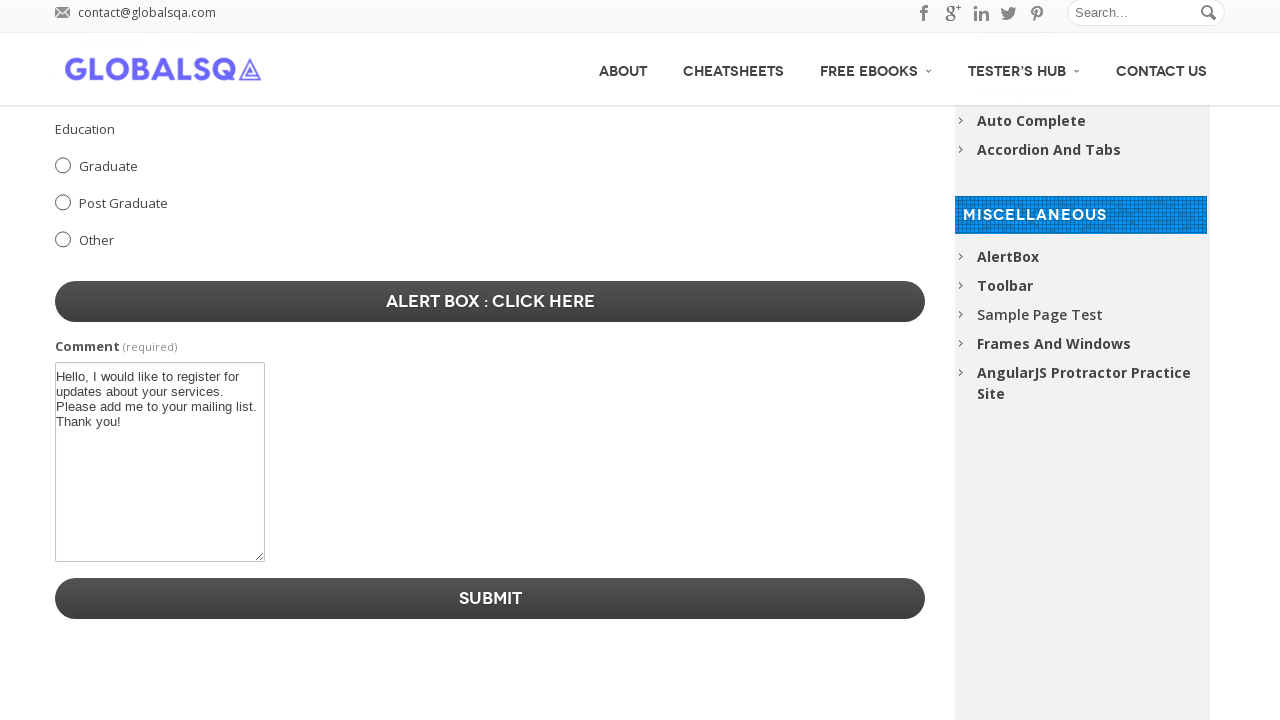

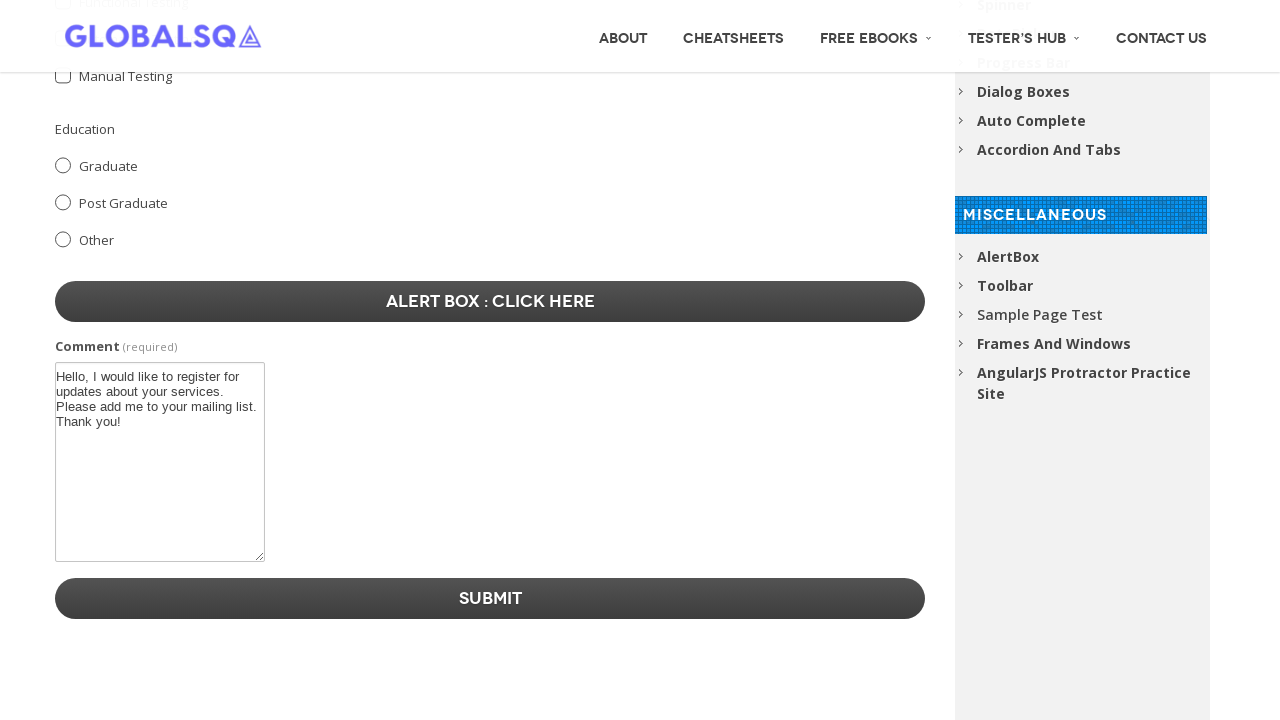